Opens the learn-automation.com website and maximizes the browser window. This is a basic browser session test that verifies the page can be loaded.

Starting URL: http://learn-automation.com/

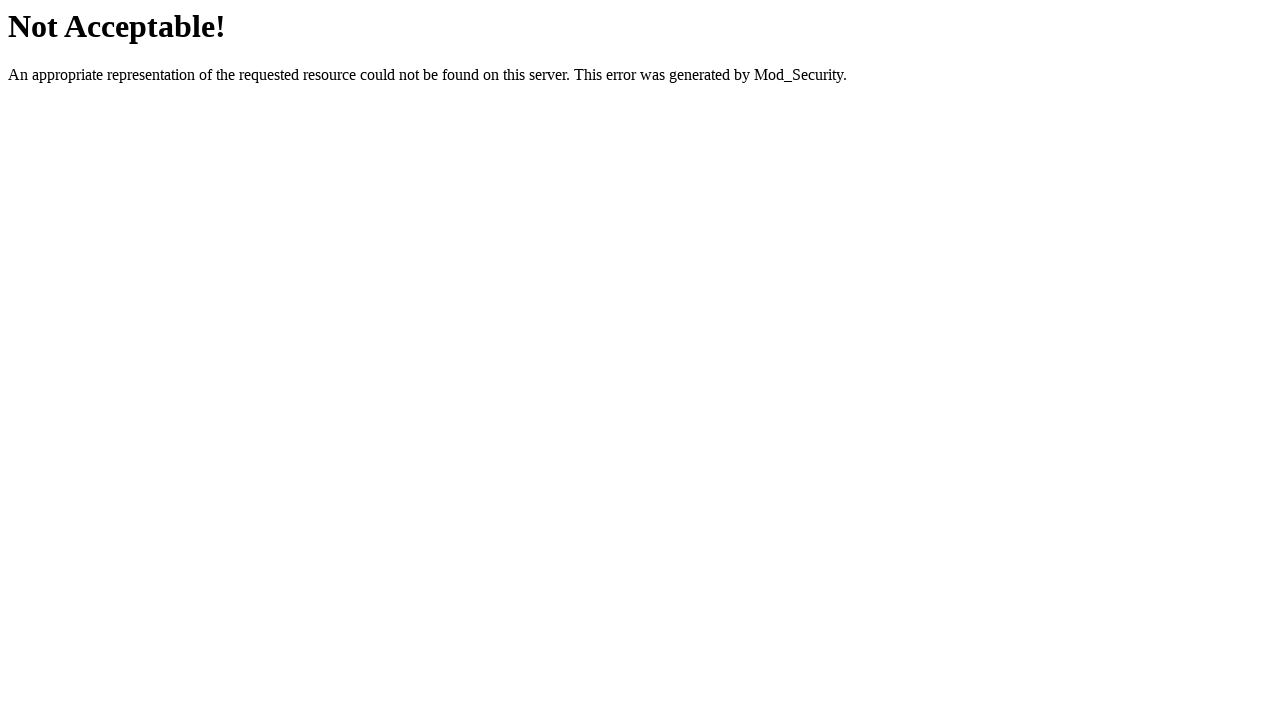

Set viewport size to 1920x1080
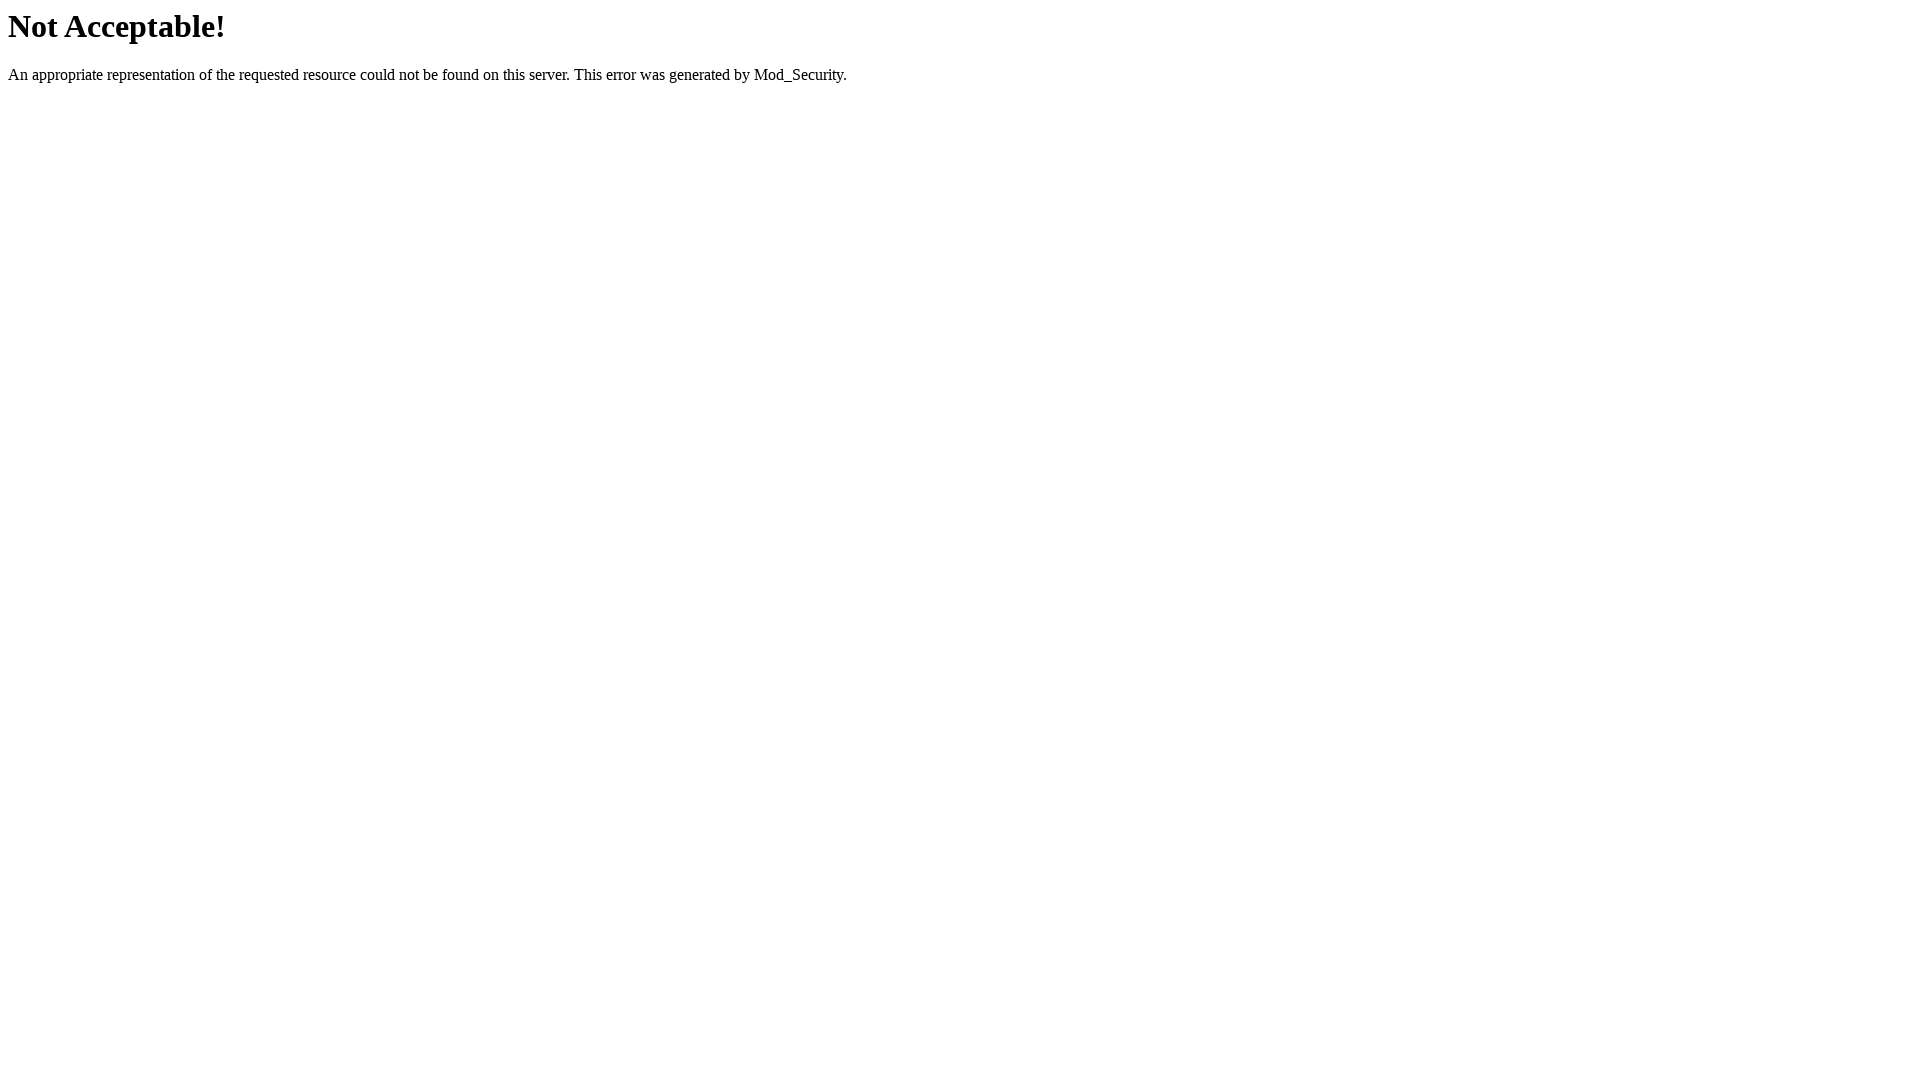

Page loaded with domcontentloaded state
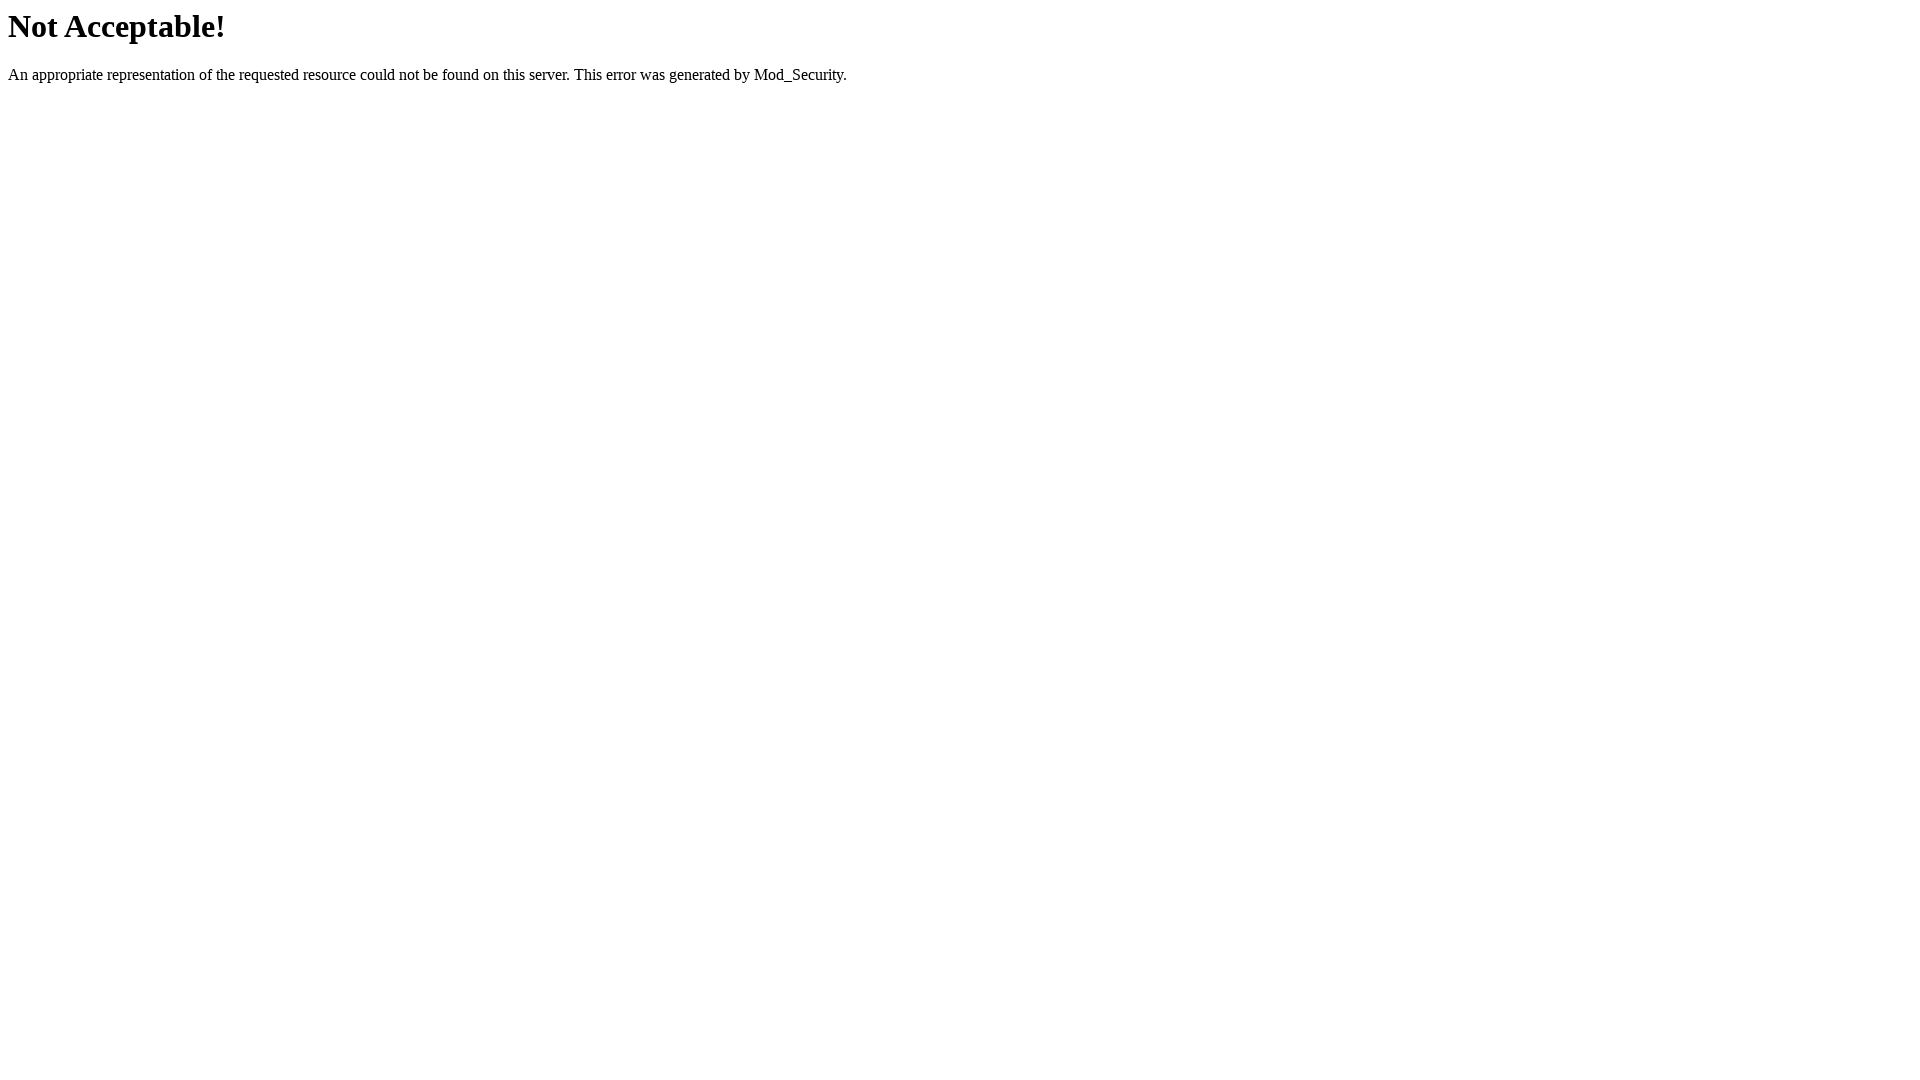

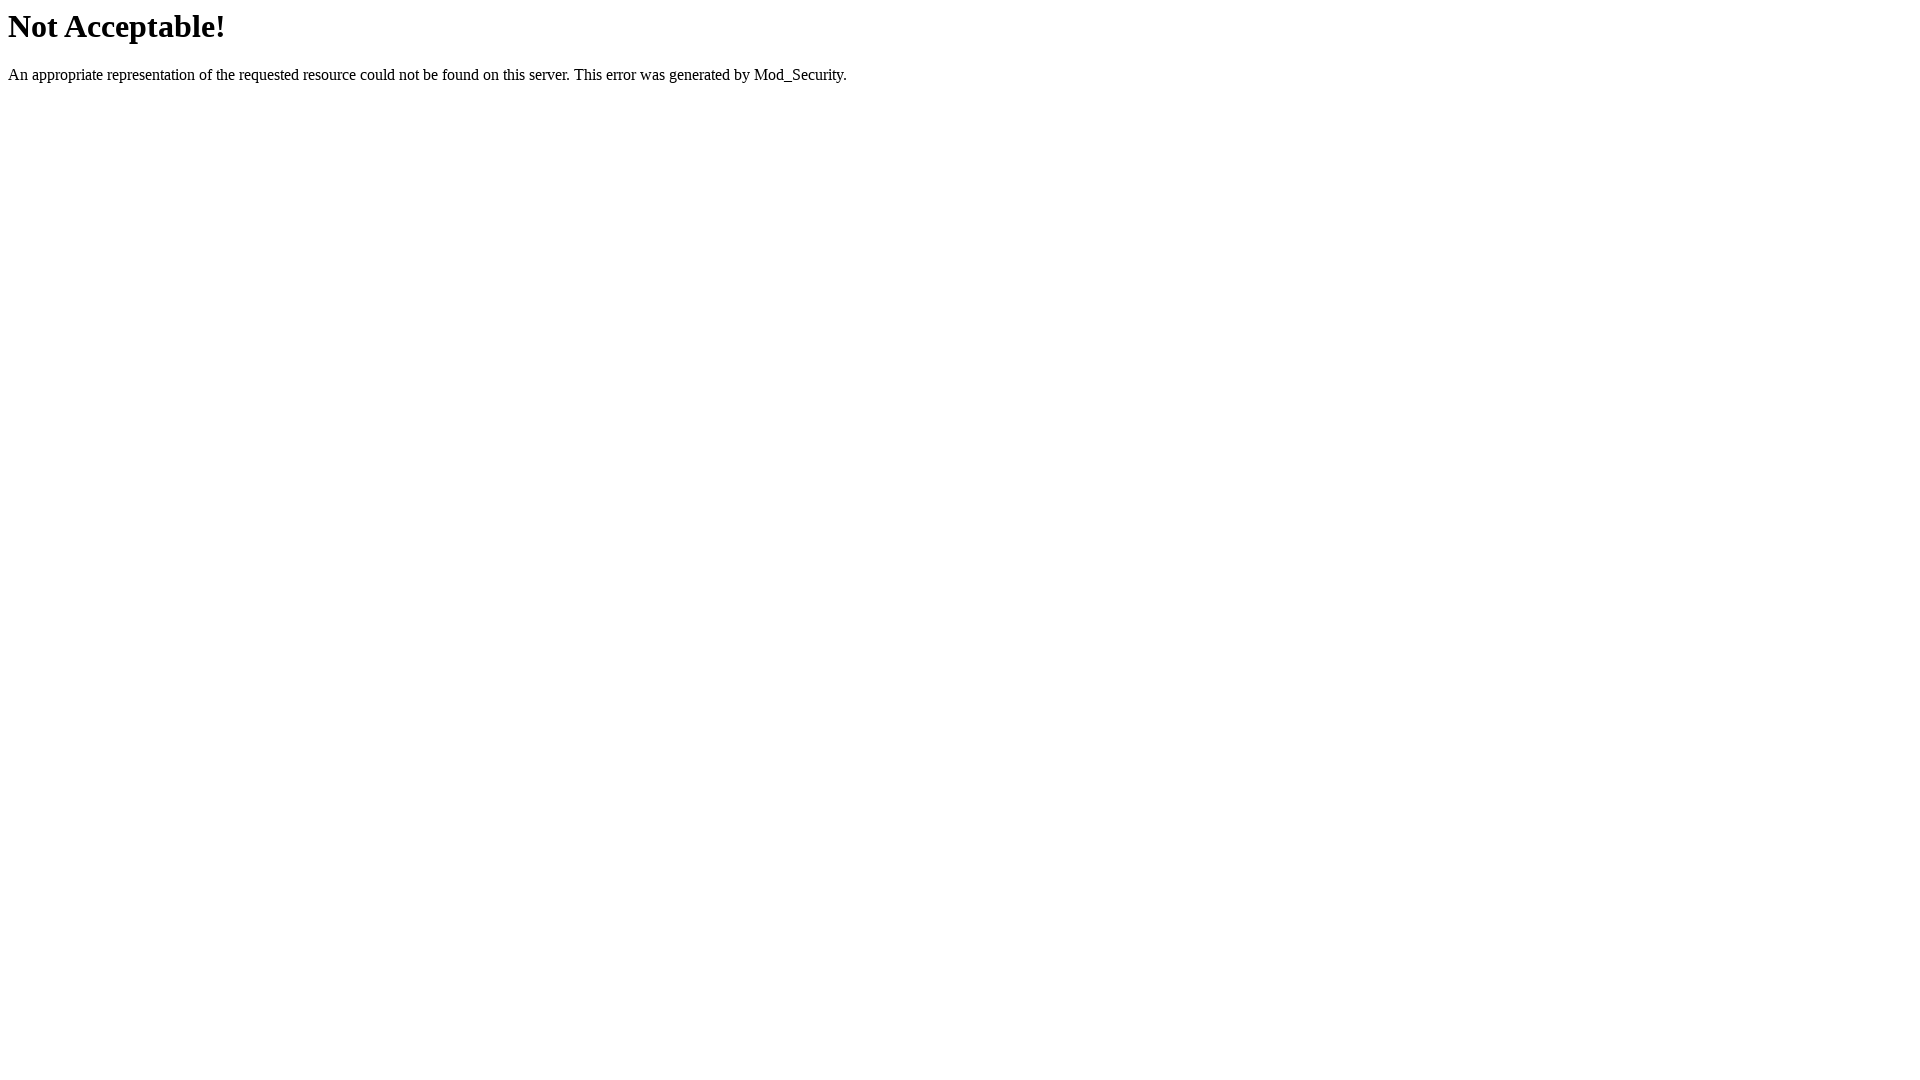